Tests checkbox functionality on a dynamic controls demo page by checking its initial state, clicking it, and verifying the state change.

Starting URL: https://training-support.net/webelements/dynamic-controls

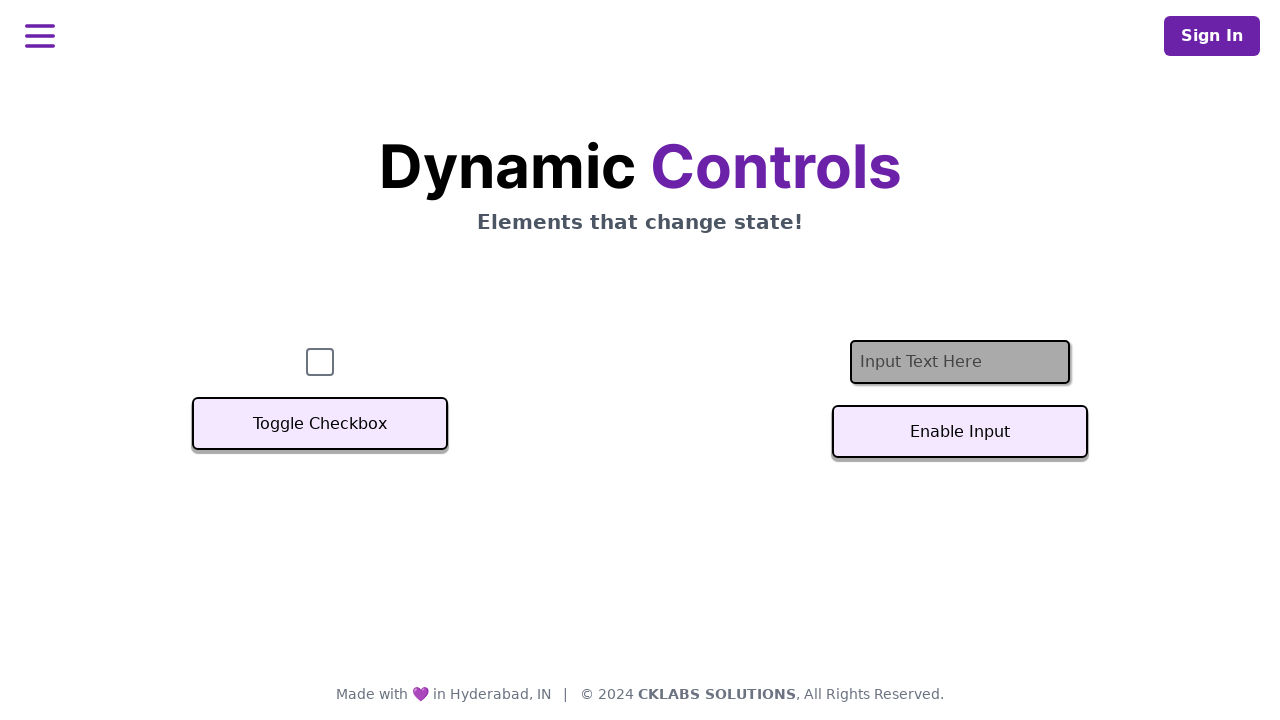

Located checkbox element with ID 'checkbox'
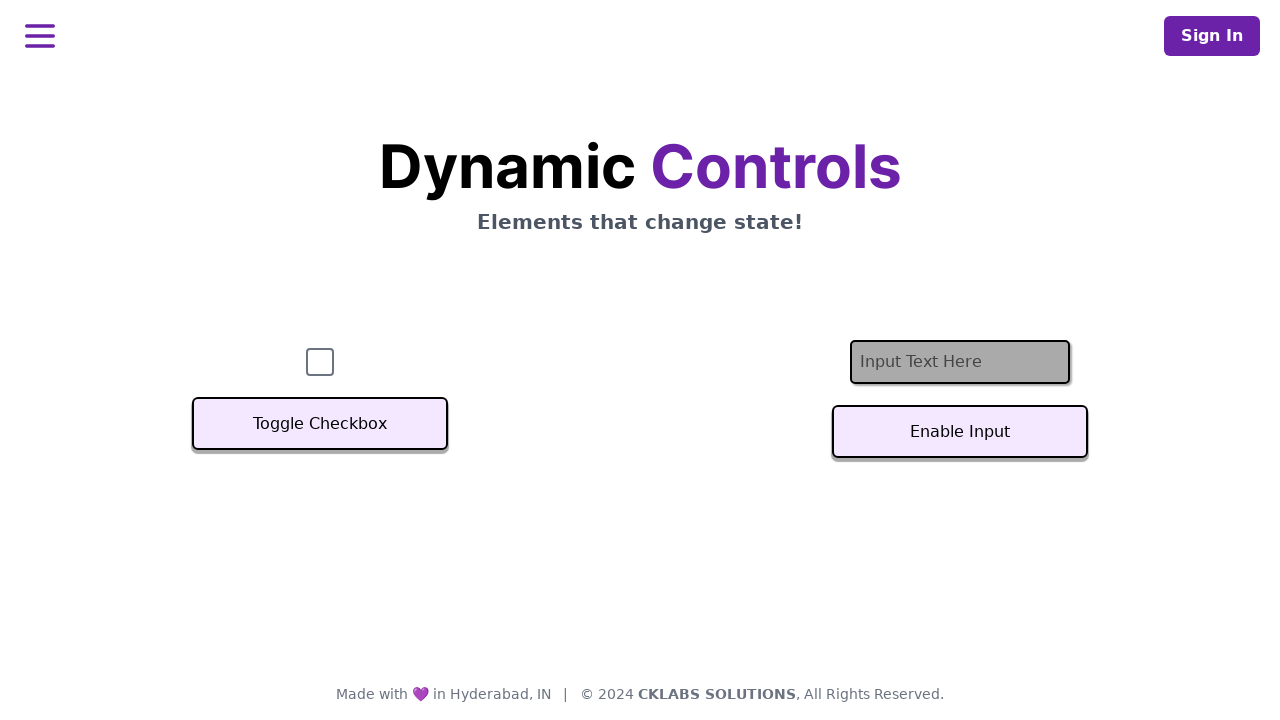

Checked initial checkbox state: False
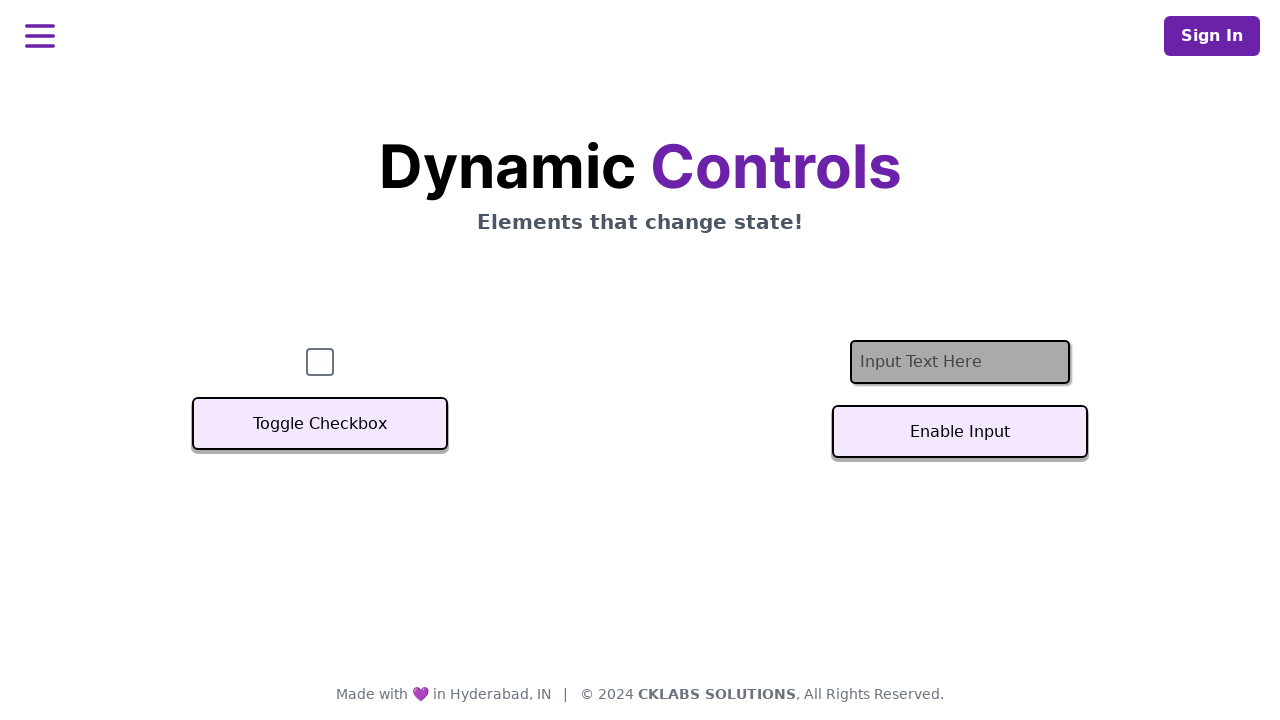

Clicked checkbox to toggle its state at (320, 362) on #checkbox
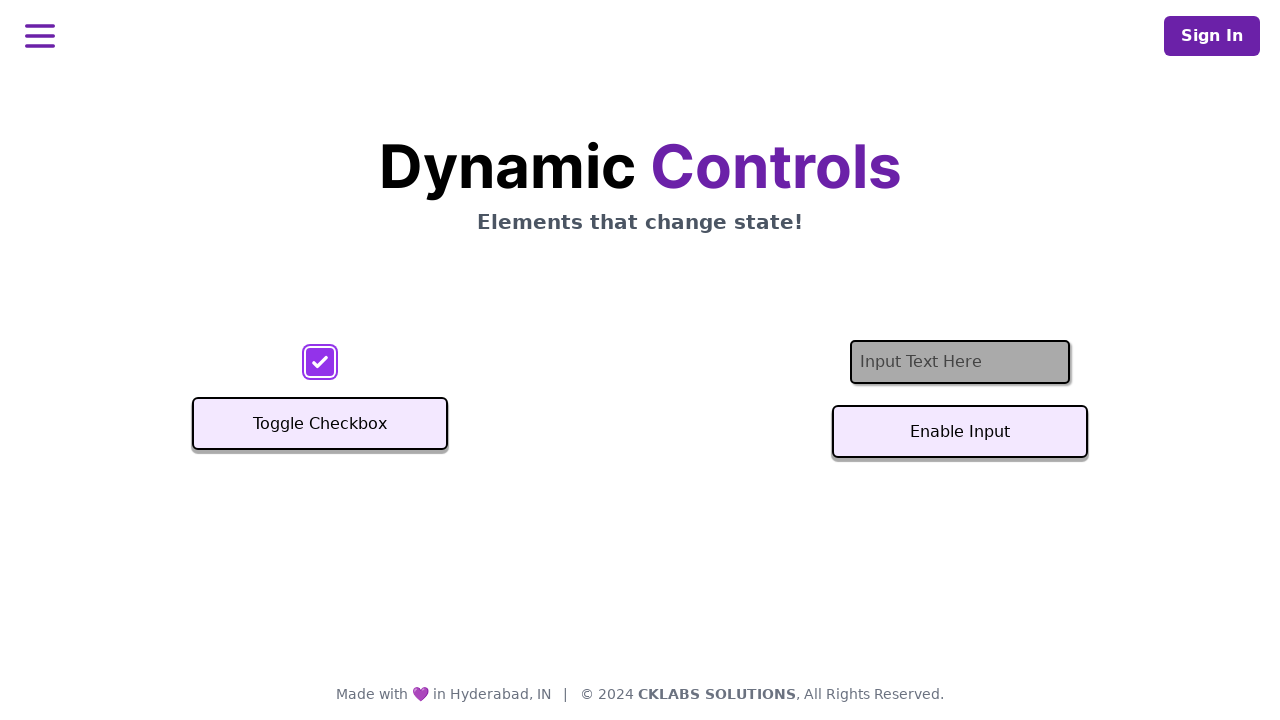

Verified checkbox state after click: True
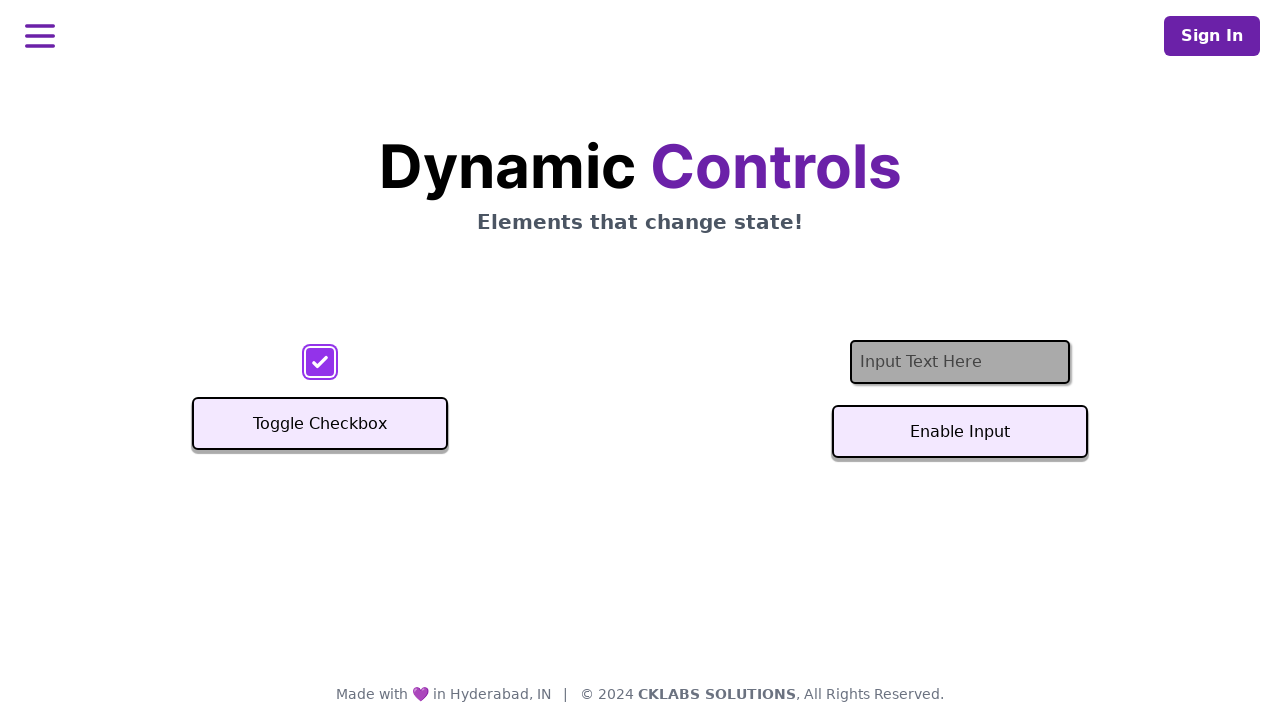

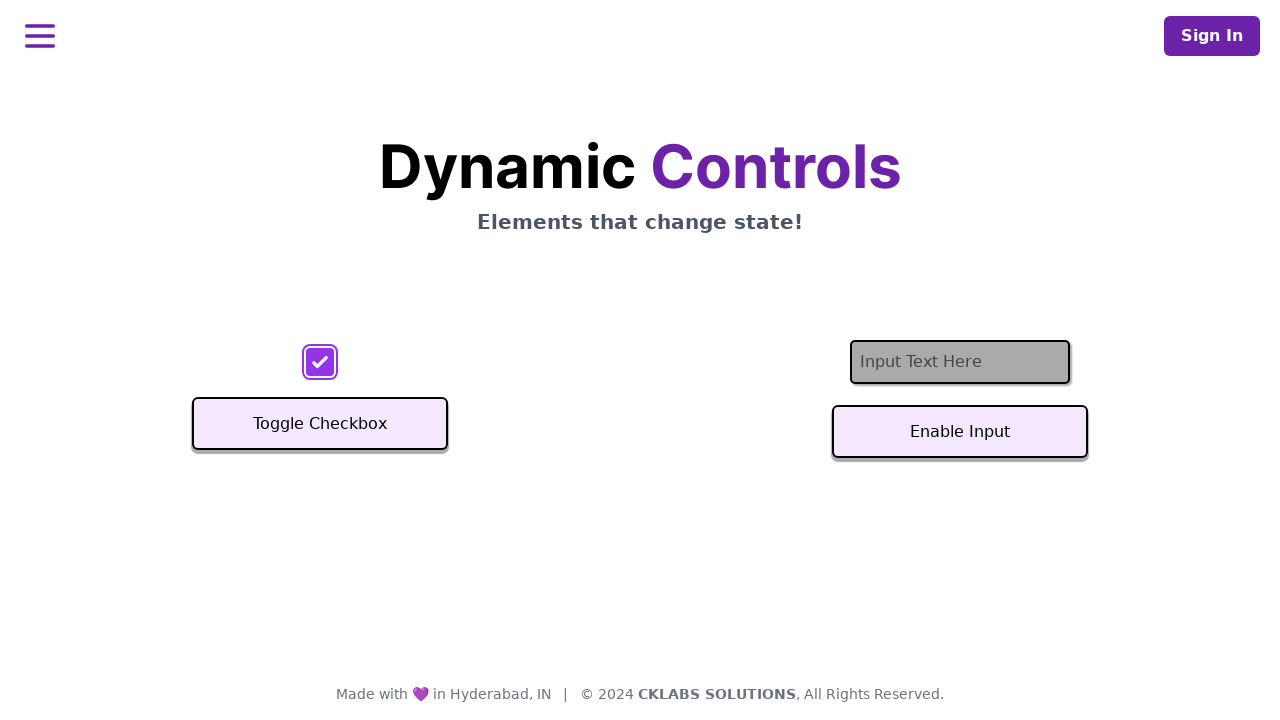